Verifies the text content of call-to-action buttons in the top section

Starting URL: https://cleverbots.ru/

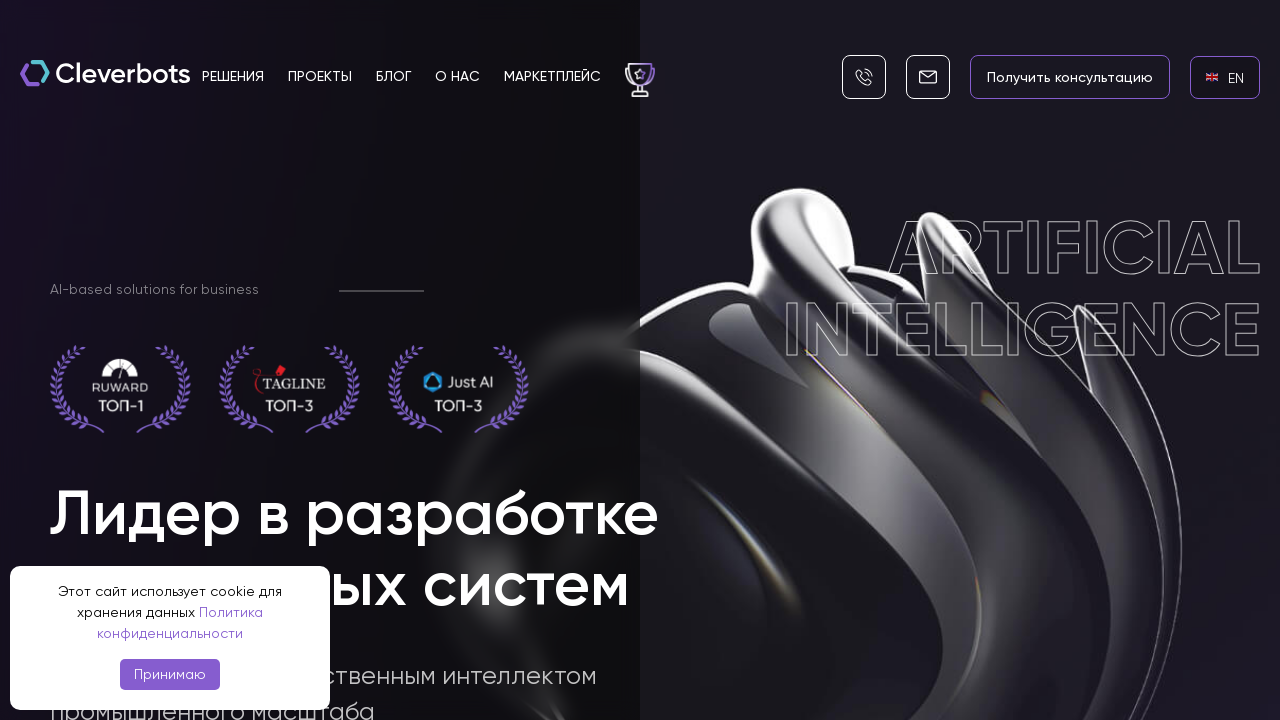

Clicked on English language link at (1225, 77) on internal:role=link[name="en EN"i]
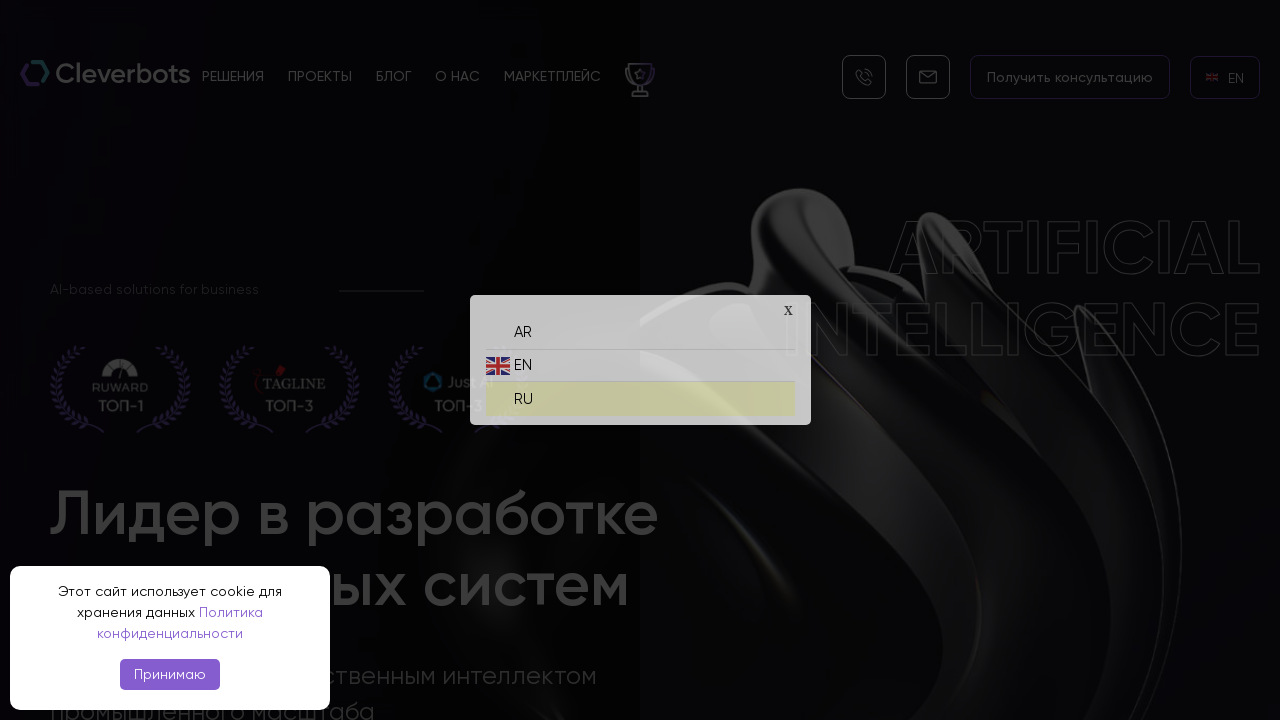

Clicked on Russian language link at (640, 394) on internal:role=link[name="ru RU"i]
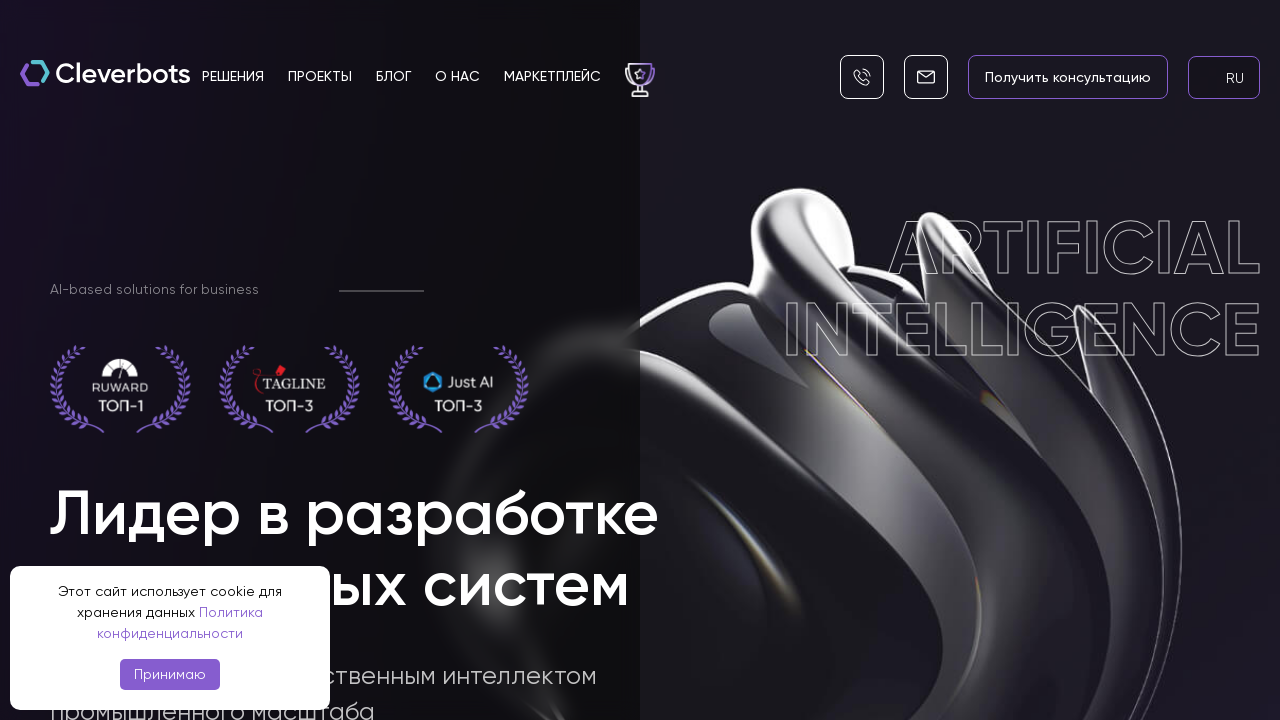

Waited for 'Получить консультацию' button to appear
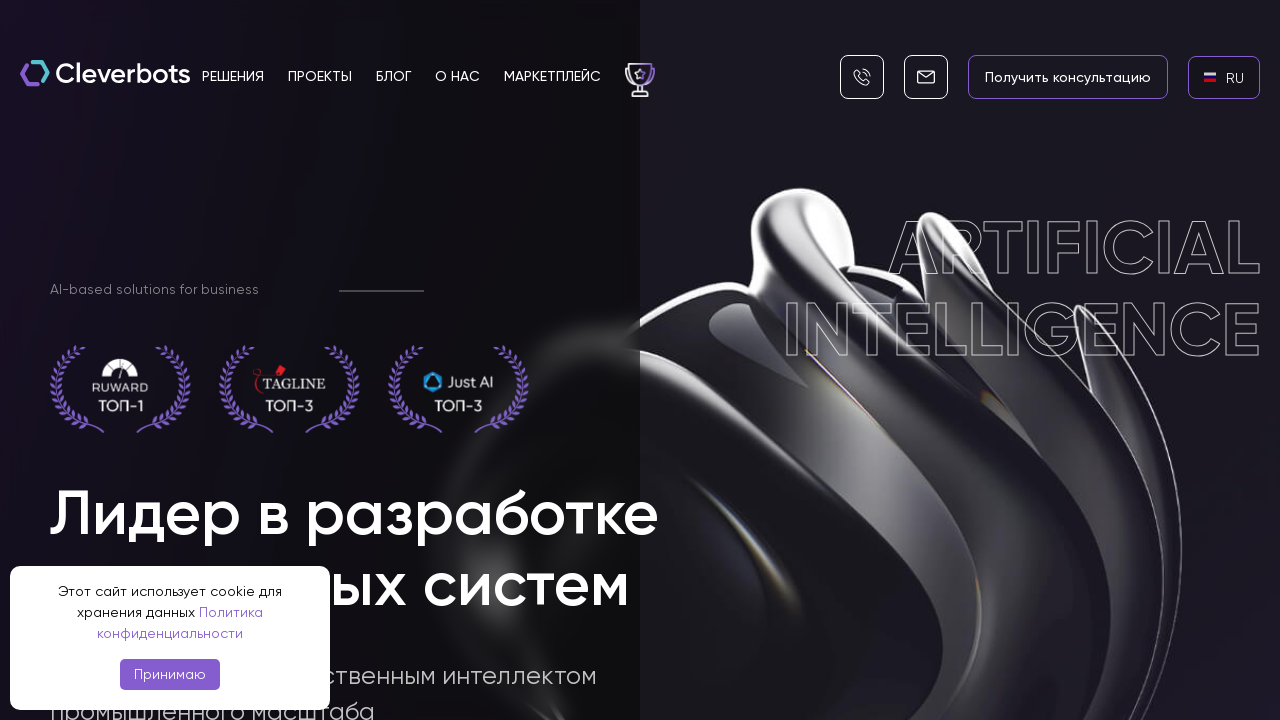

Waited for 'Подобрать решение' button to appear
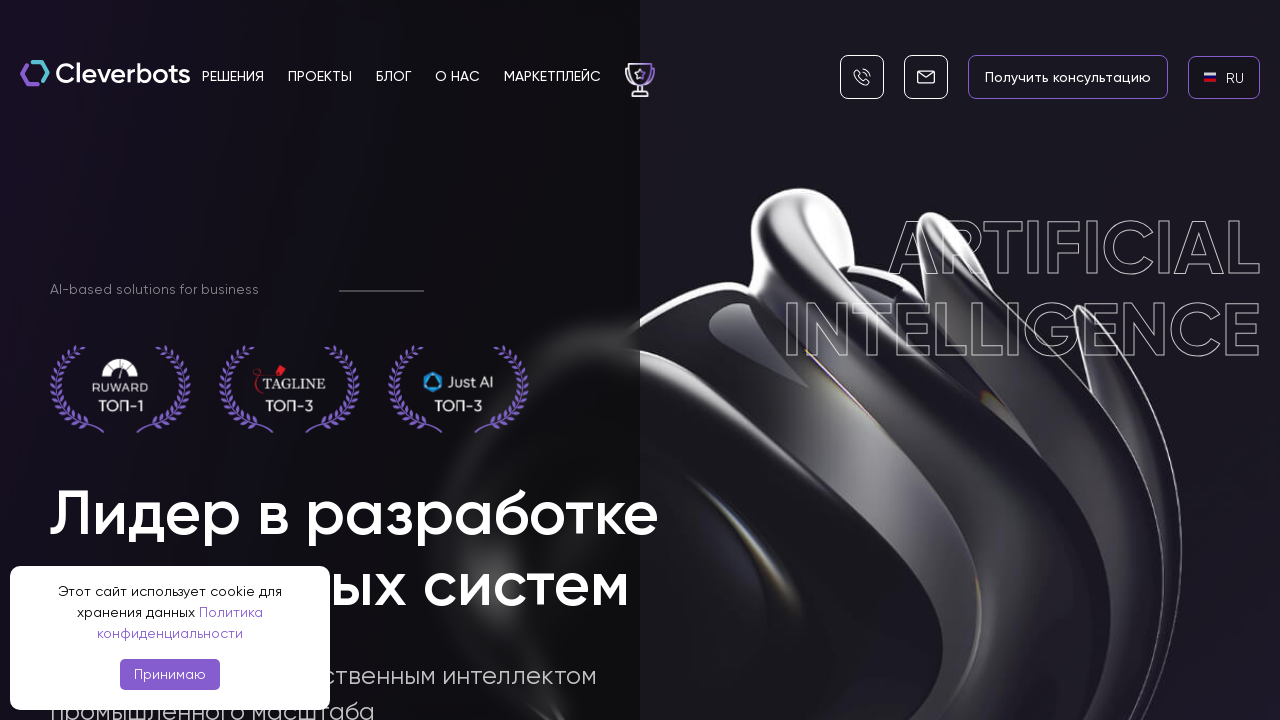

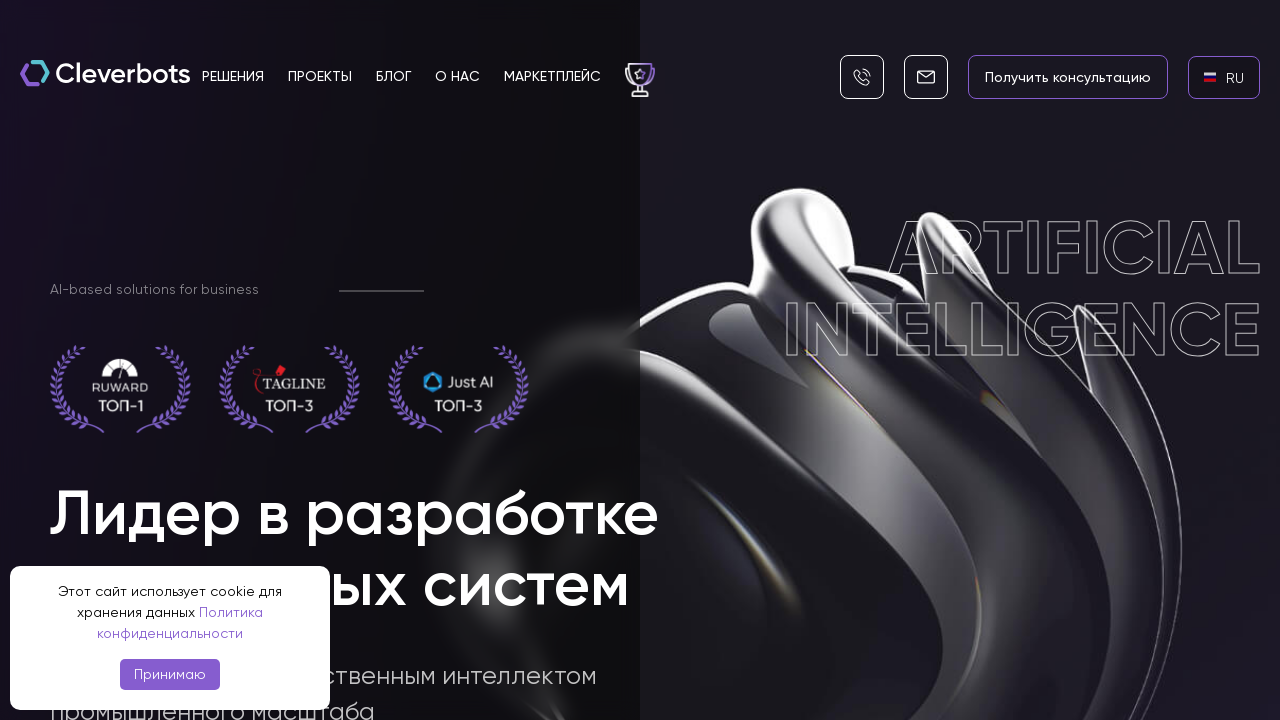